Tests window handling functionality by opening multiple new windows, switching between them, and closing child windows

Starting URL: https://www.hyrtutorials.com/p/window-handles-practice.html

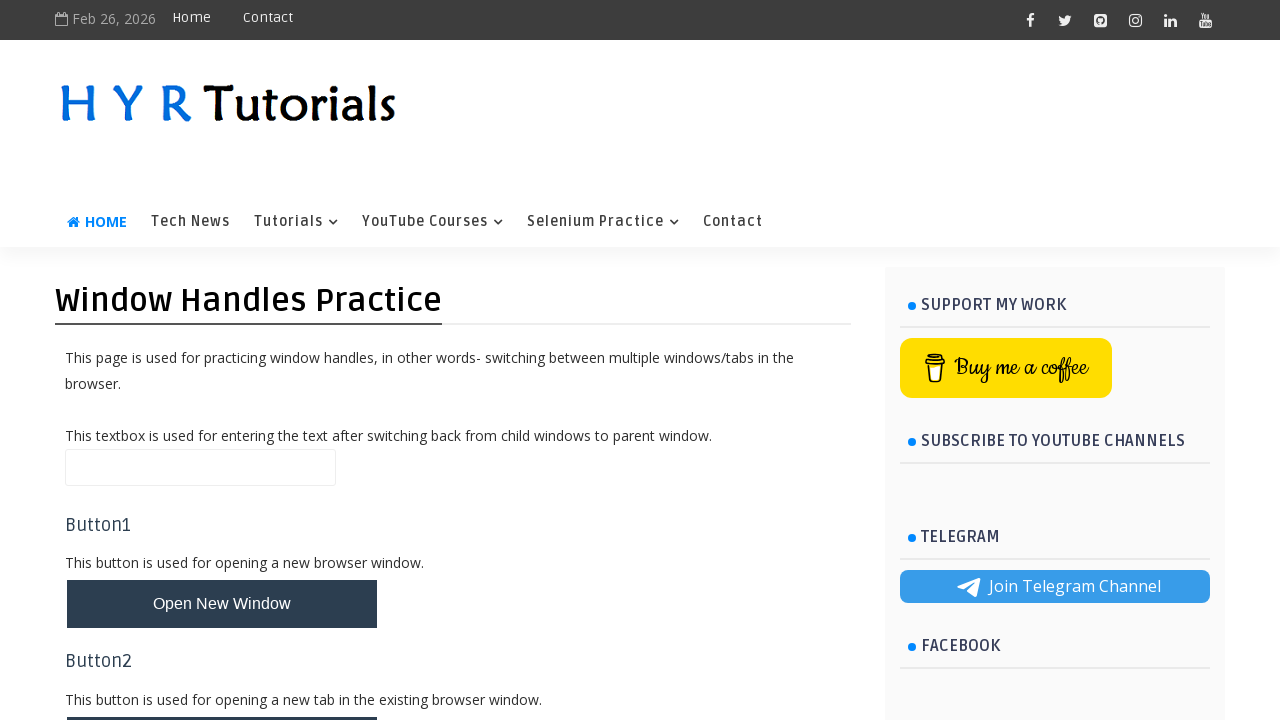

Clicked new window button to open first child window at (222, 604) on #newWindowBtn
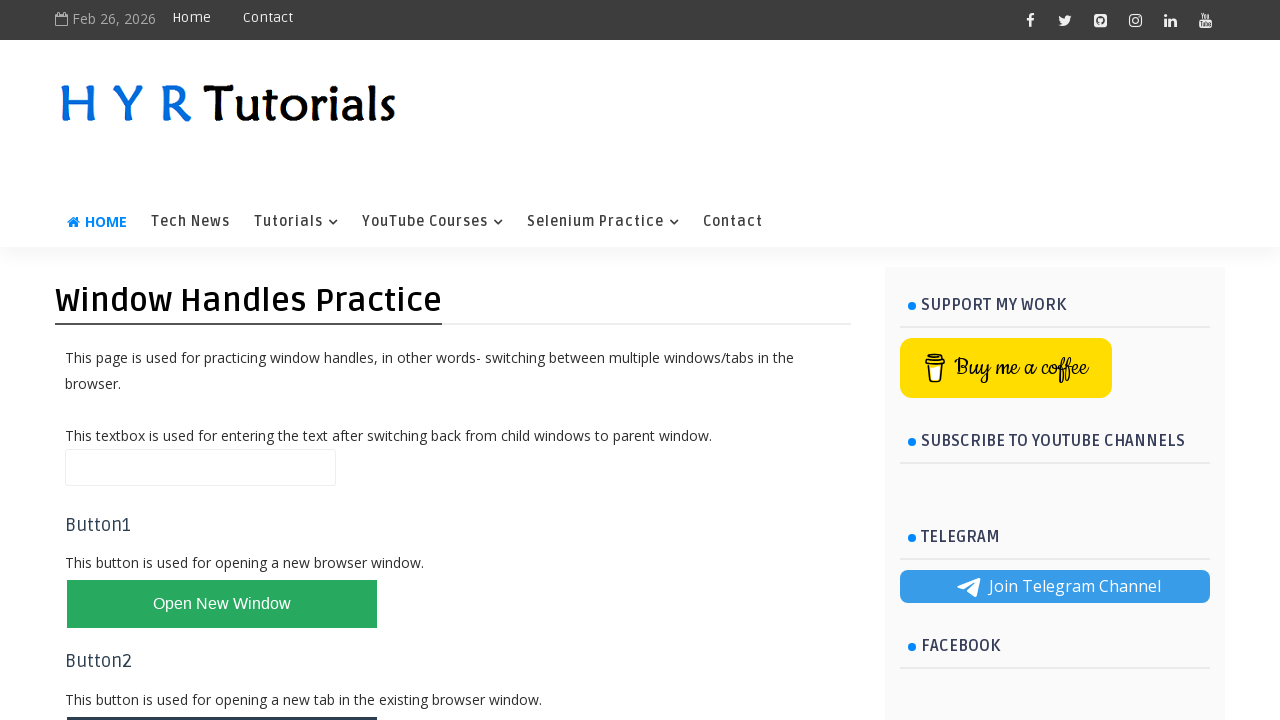

Clicked new window button to open second child window at (222, 604) on #newWindowBtn
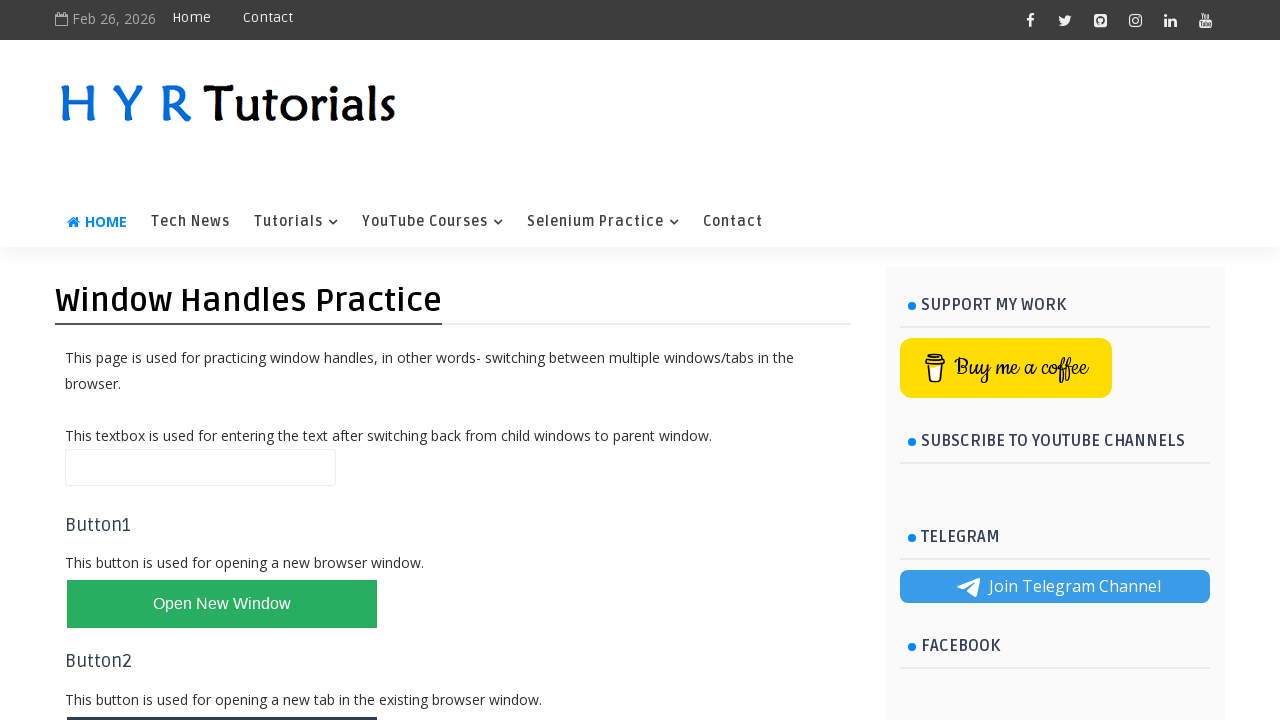

Retrieved all open pages from context
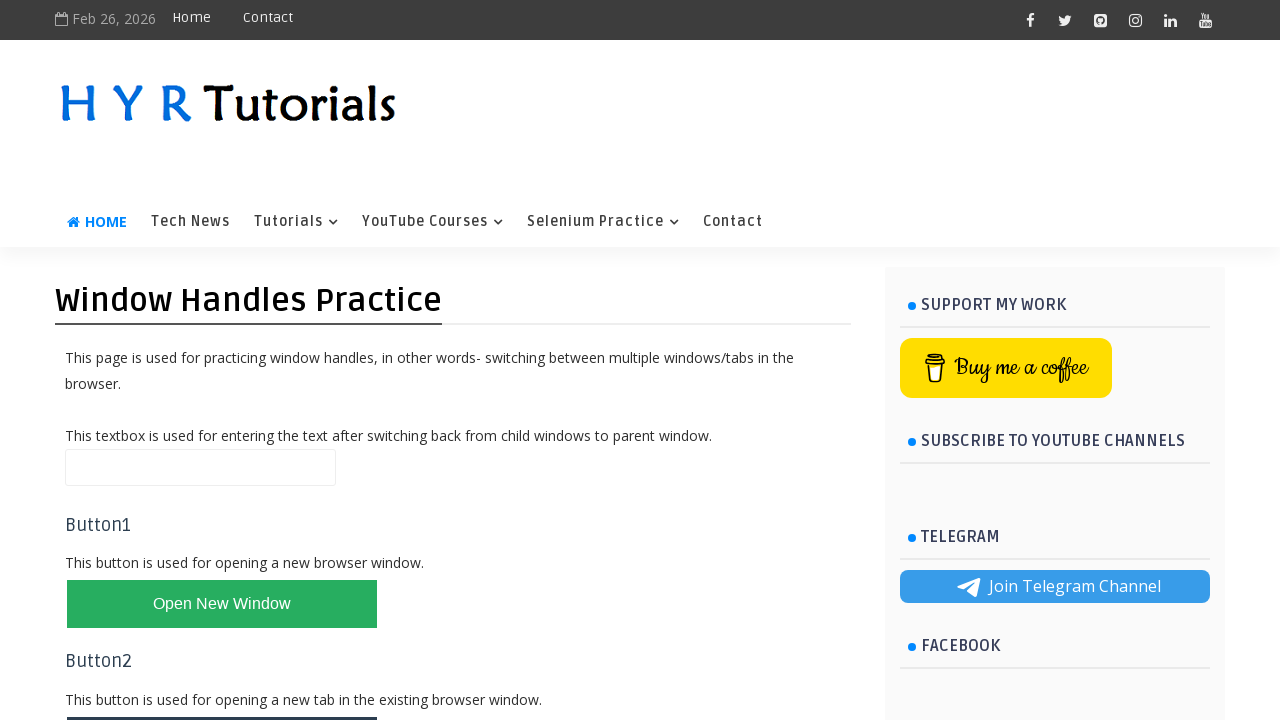

Switched to child window 1
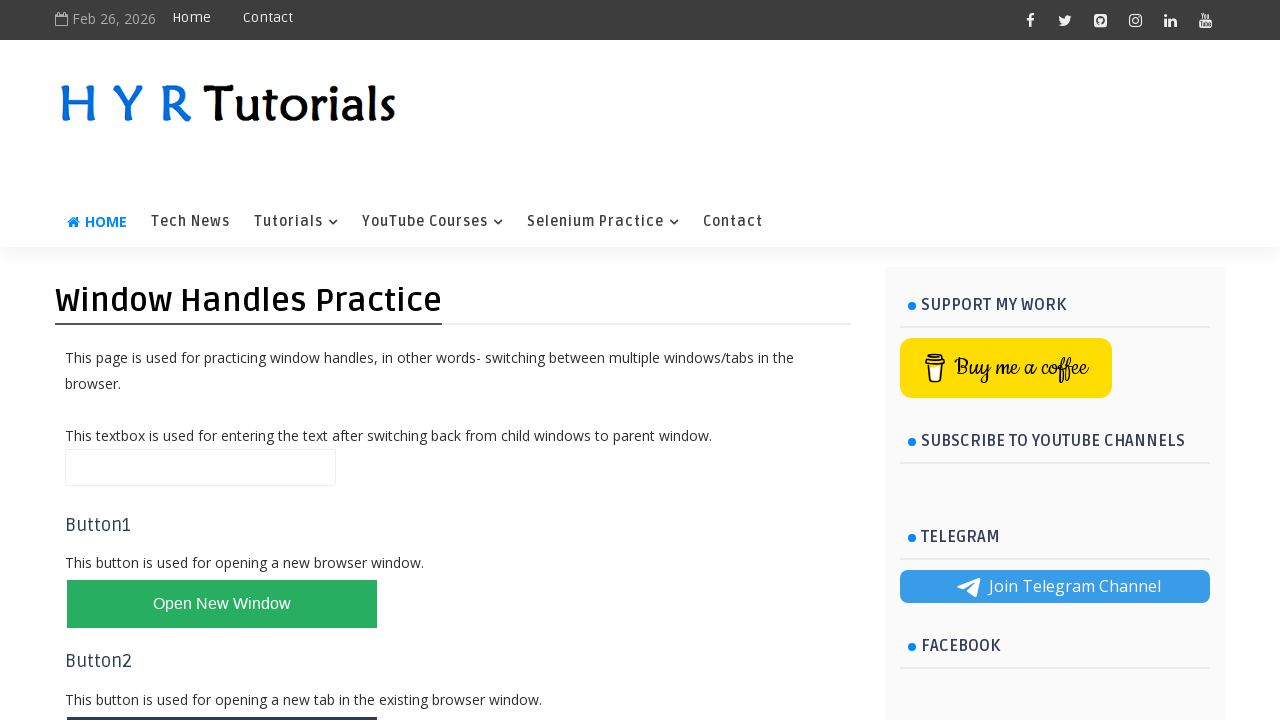

Closed child window 1
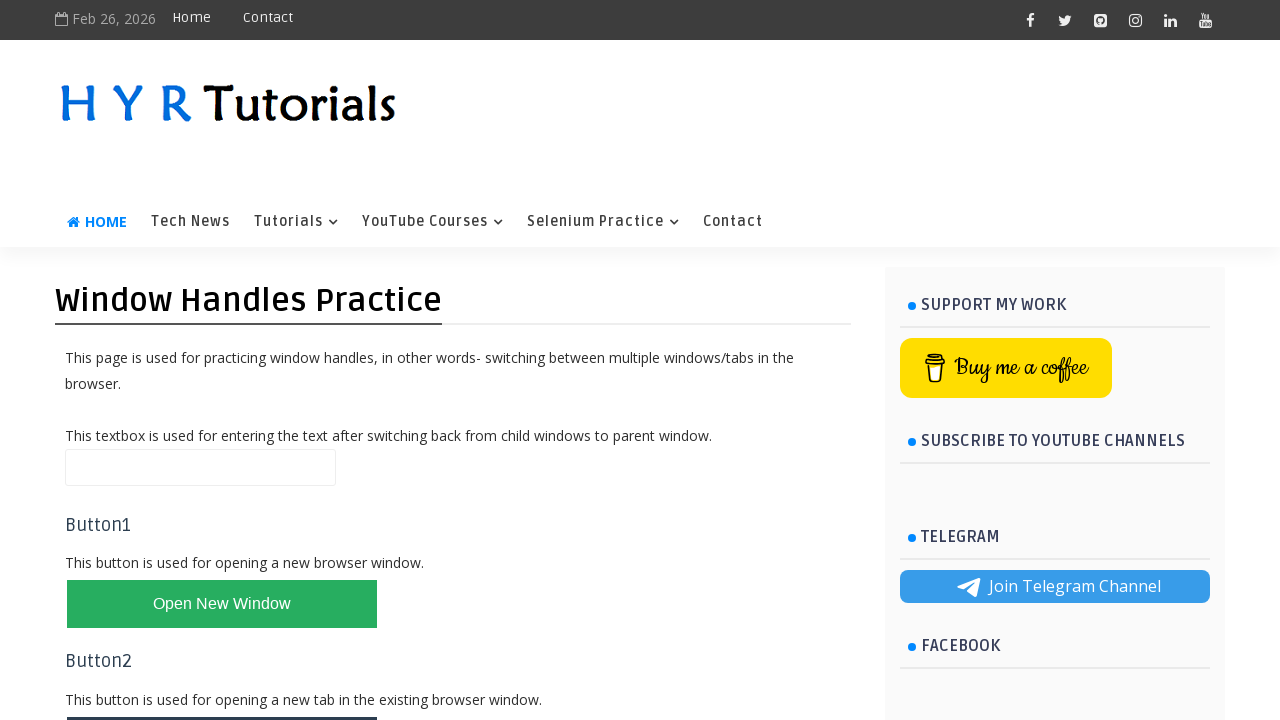

Switched to child window 2
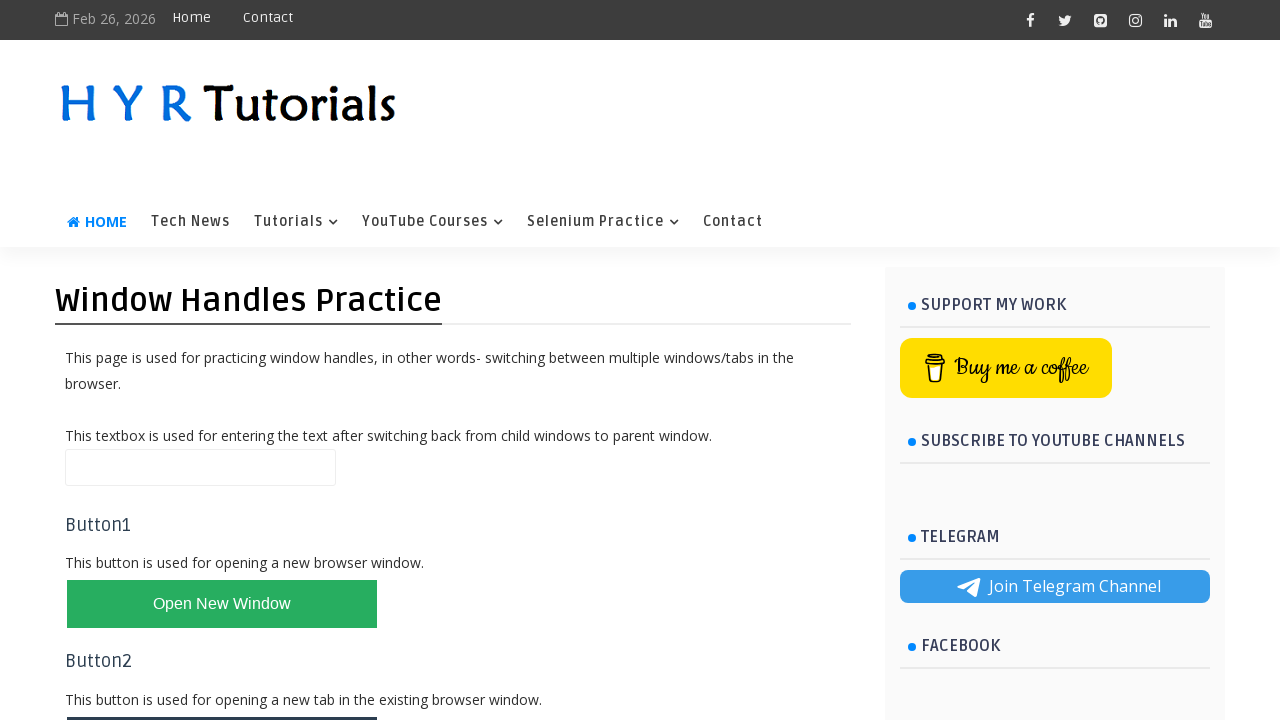

Closed child window 2
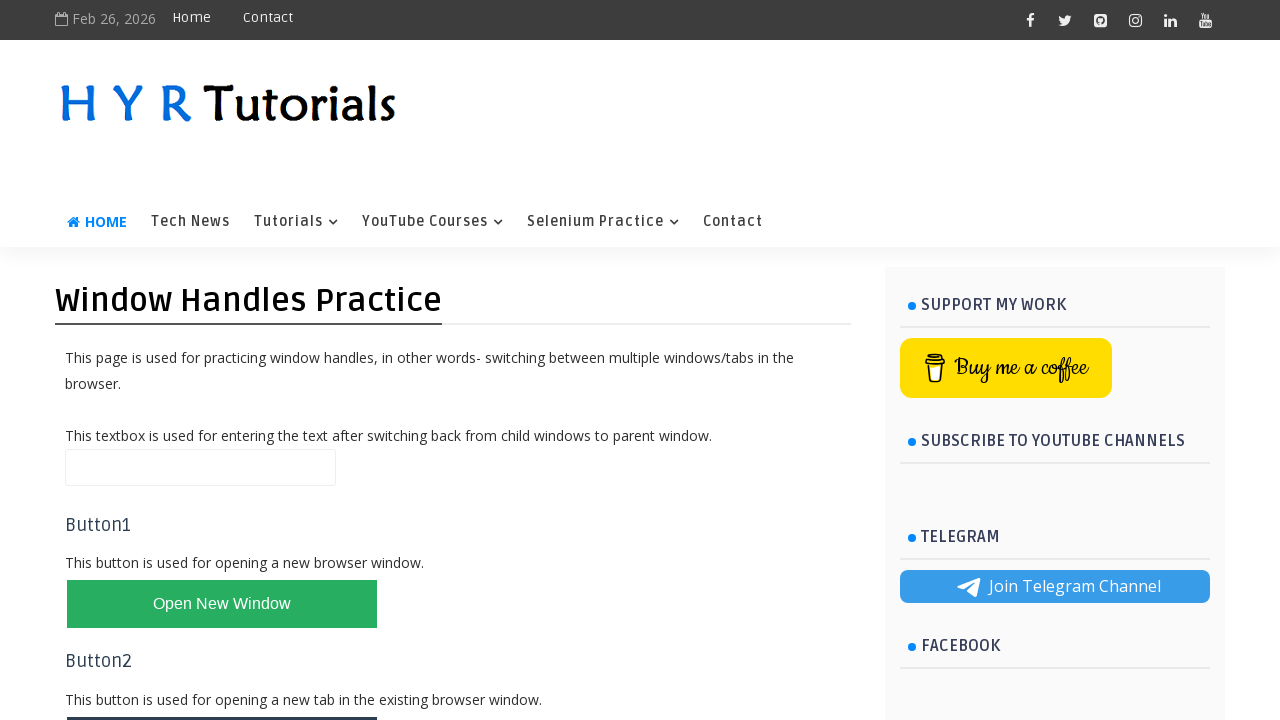

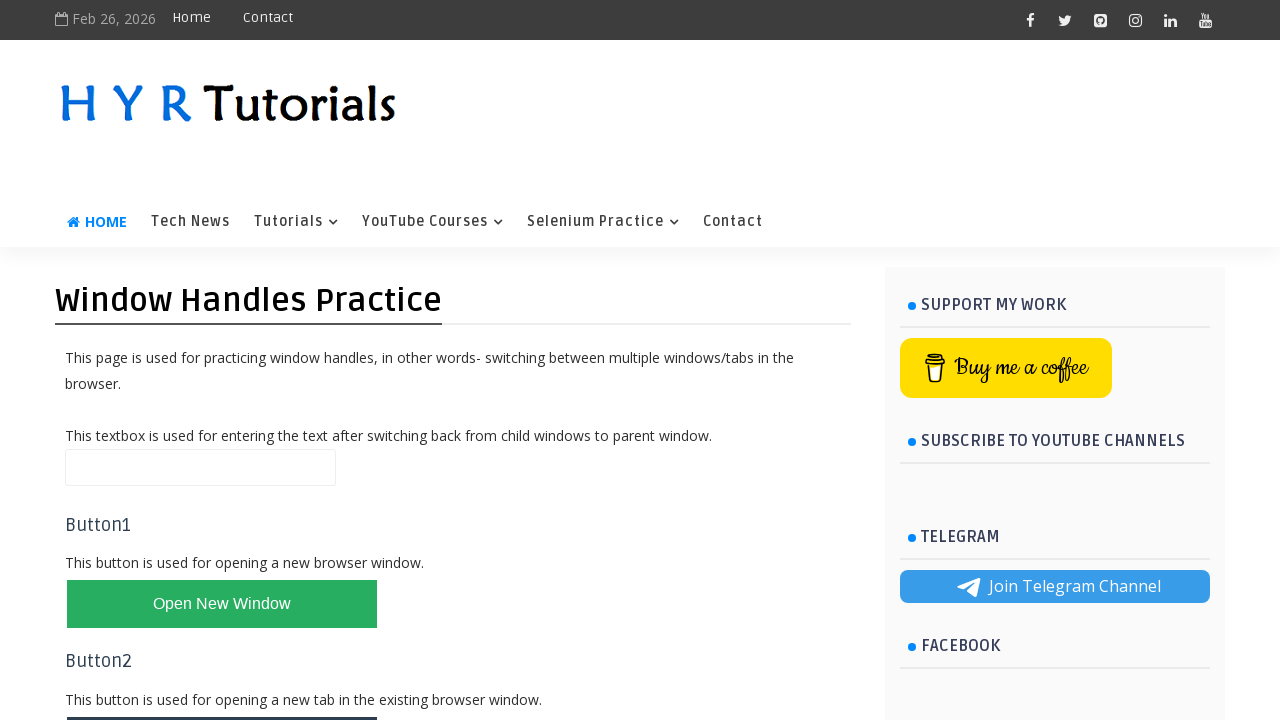